Tests valid 5-digit ZIP code, expecting to proceed to the registration form

Starting URL: https://www.sharelane.com/cgi-bin/register.py

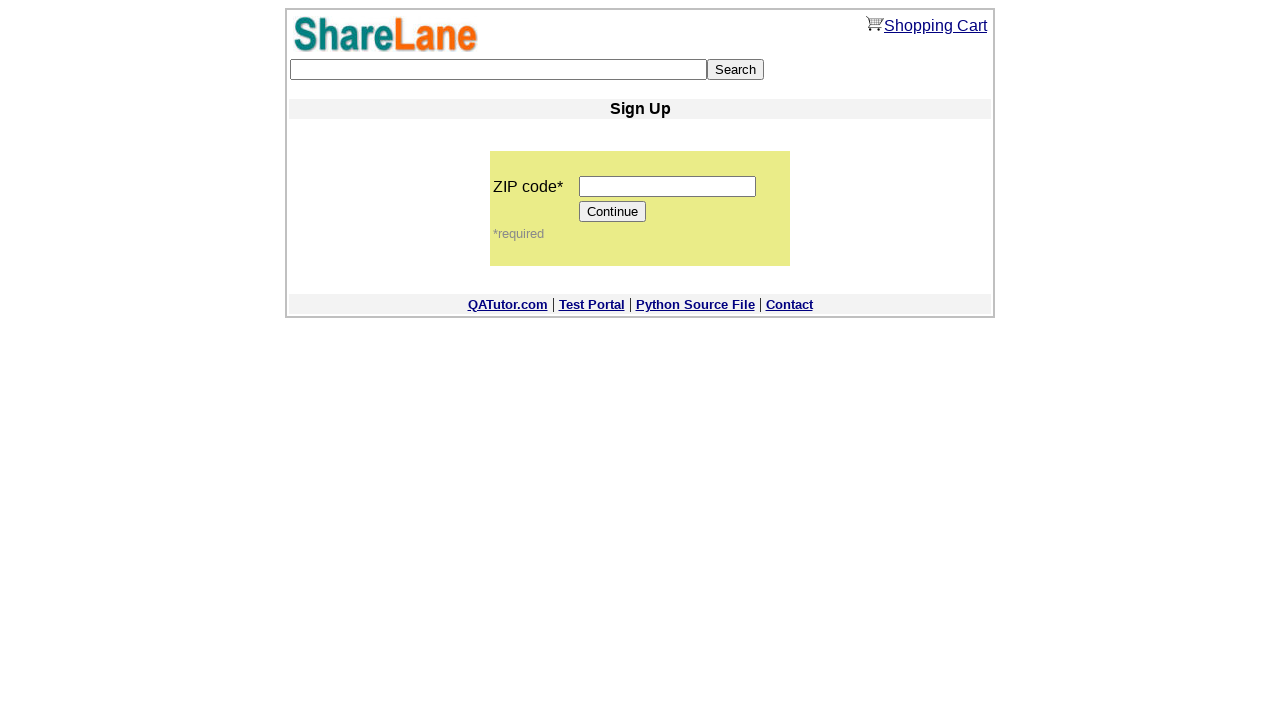

Entered valid 5-digit ZIP code '12345' into zip_code field on input[name='zip_code']
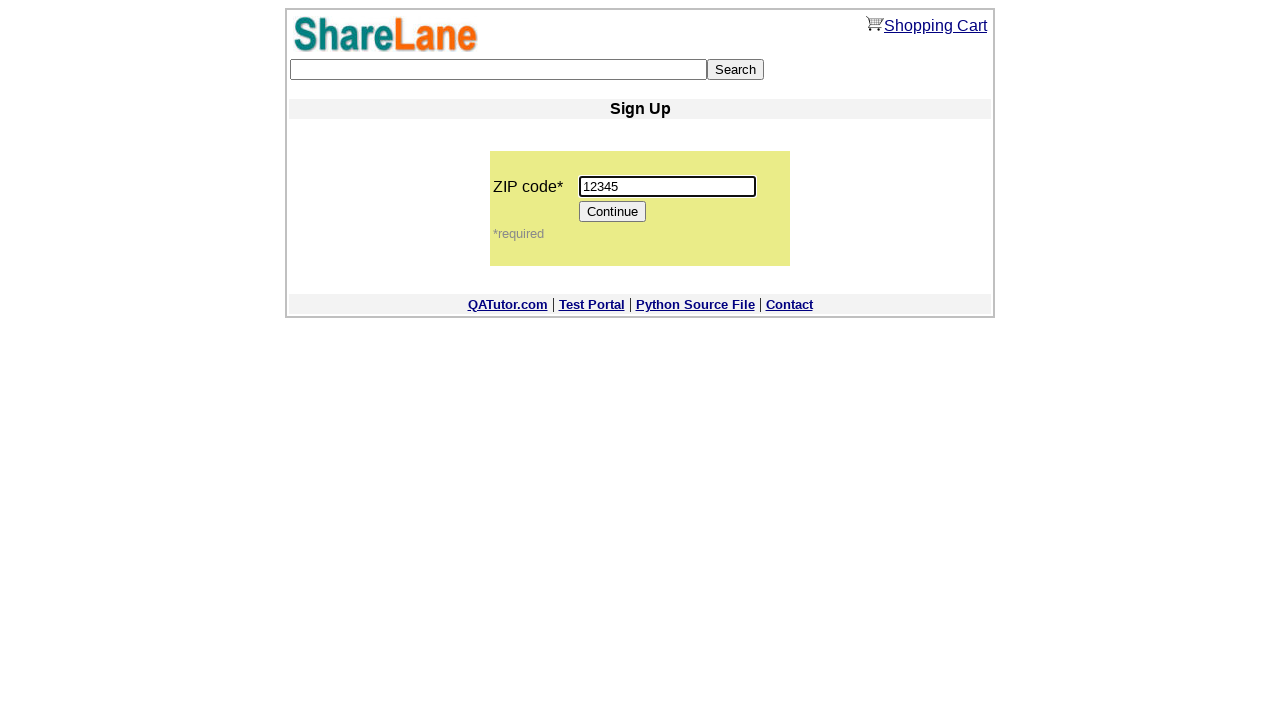

Clicked Continue button to proceed to registration form at (613, 212) on [value='Continue']
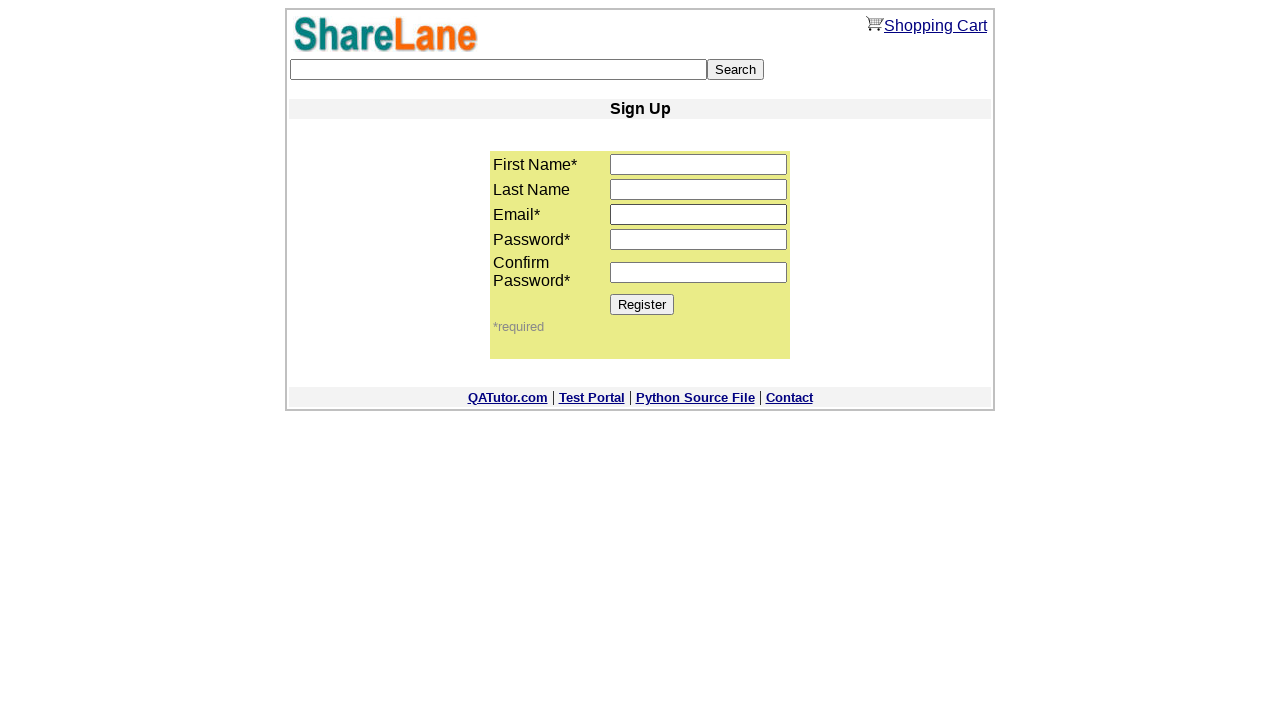

Registration form loaded successfully with Register button visible
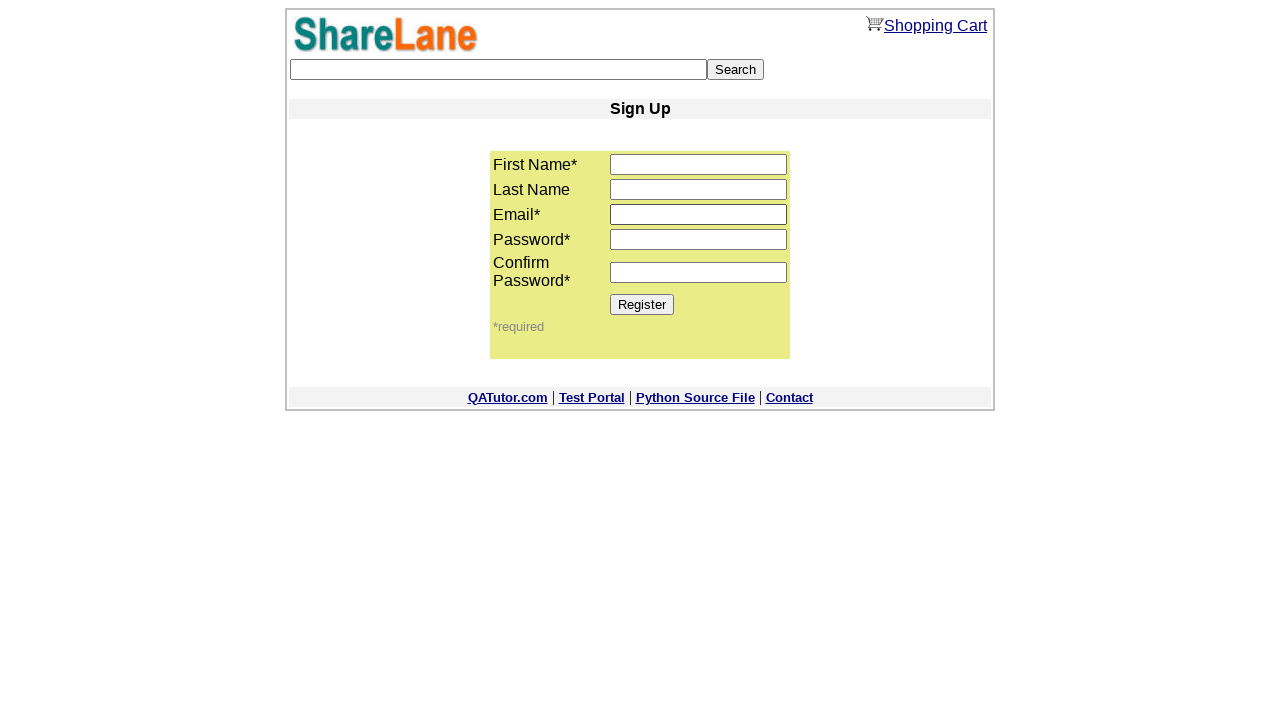

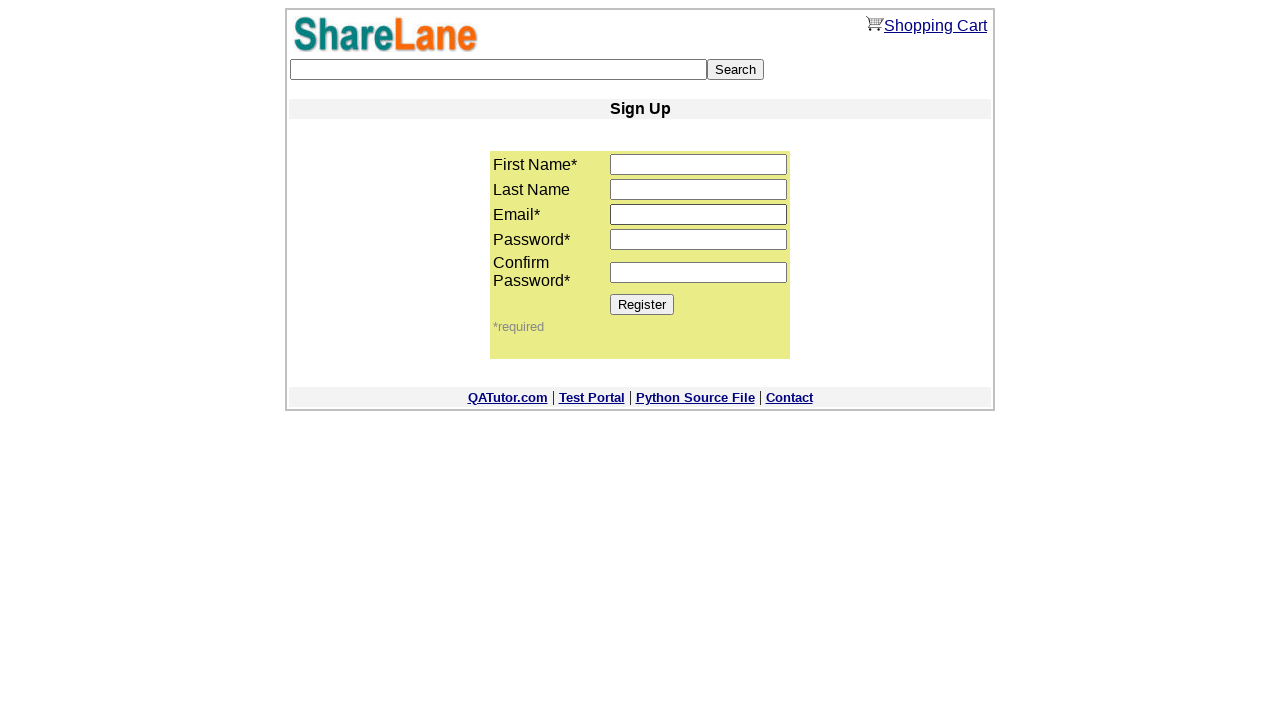